Tests iframe switching functionality by navigating between two frames and verifying header text in each frame

Starting URL: https://demoqa.com/frames

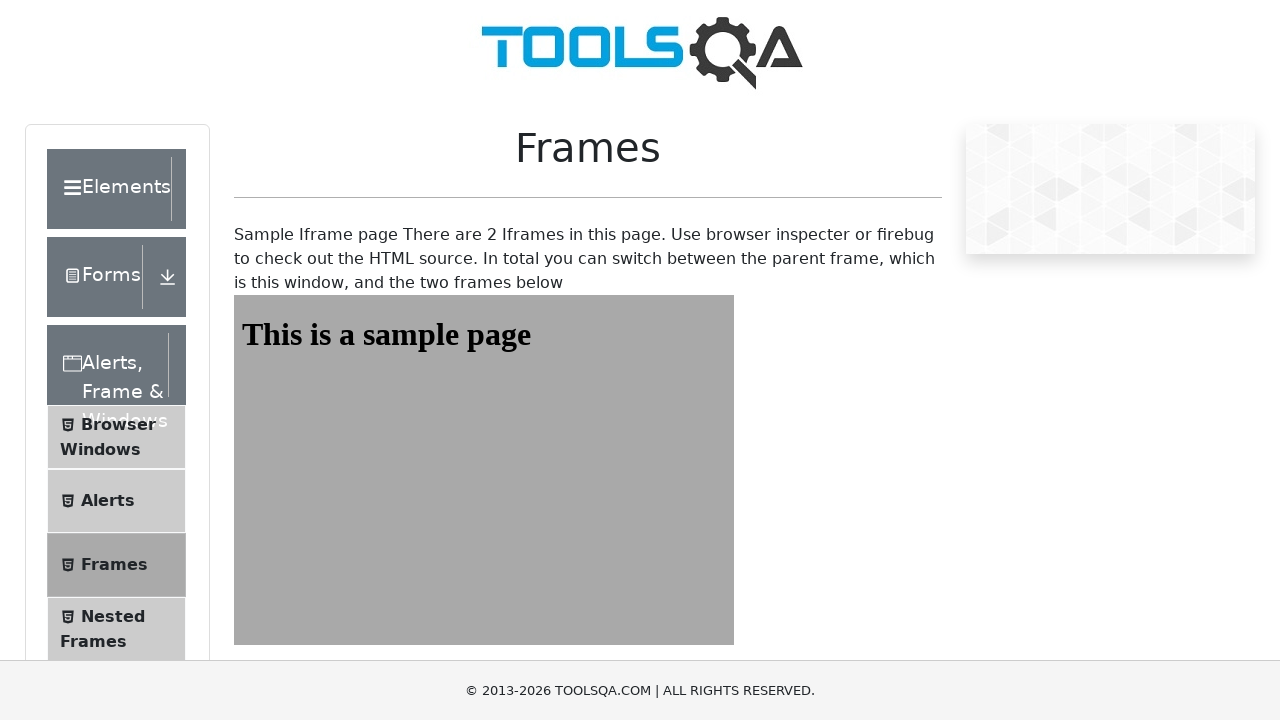

Navigated to https://demoqa.com/frames
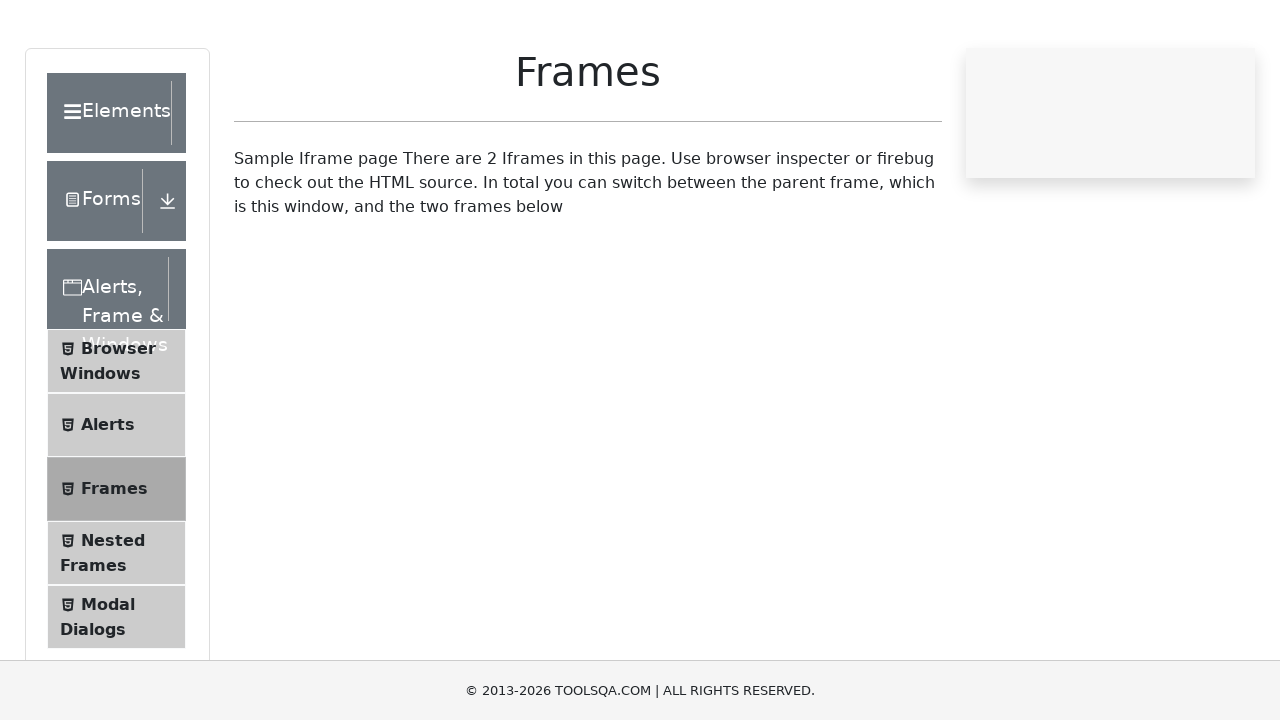

Switched to first frame (frame1)
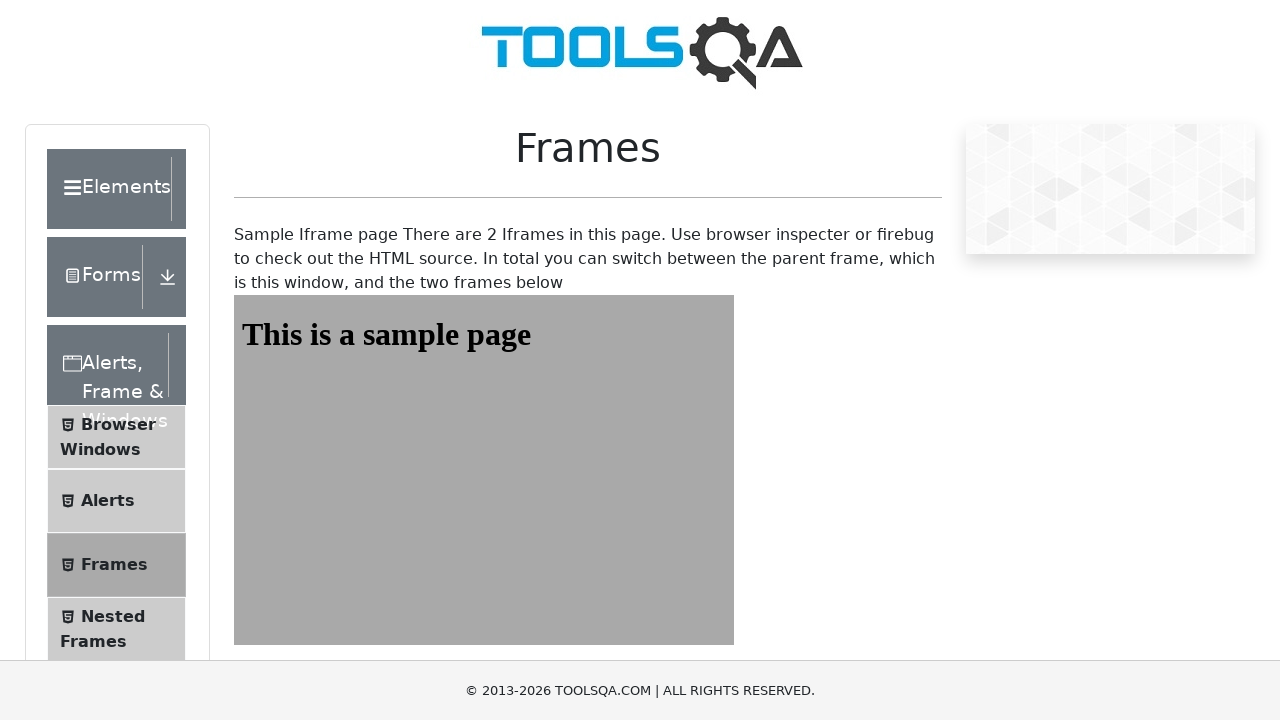

Located header element in first frame
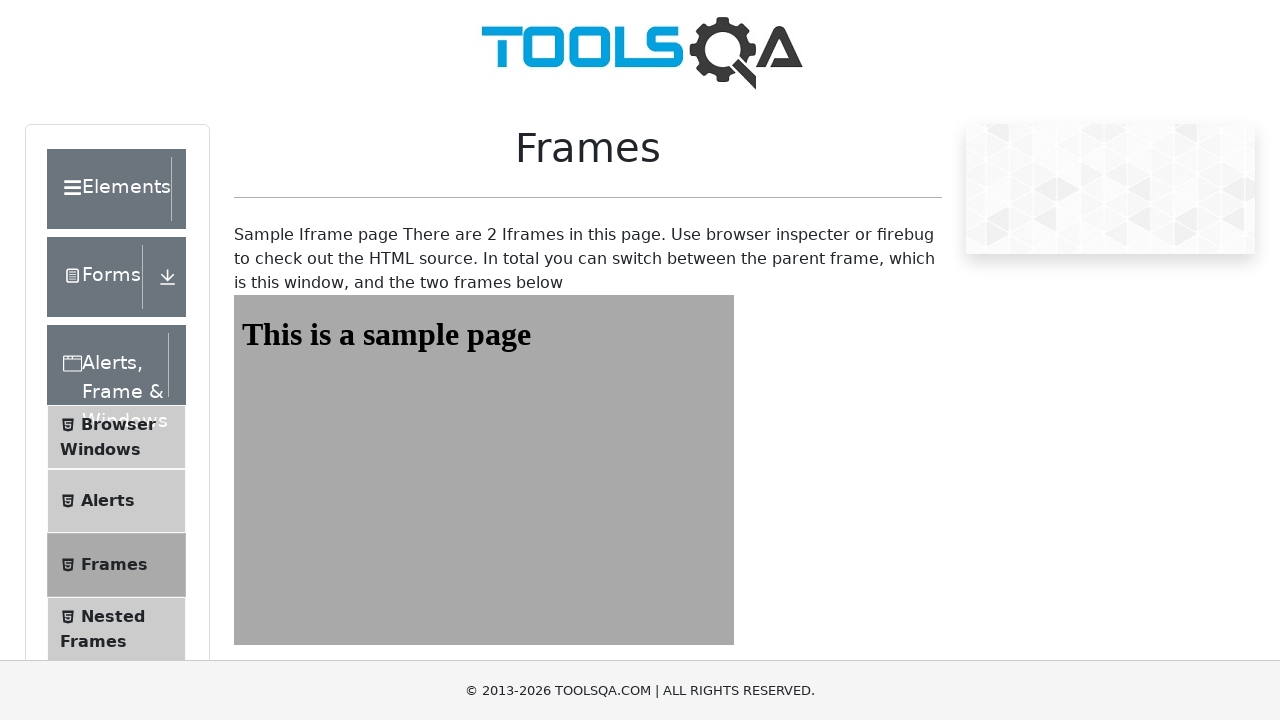

Verified that 'sample' text is present in first frame header
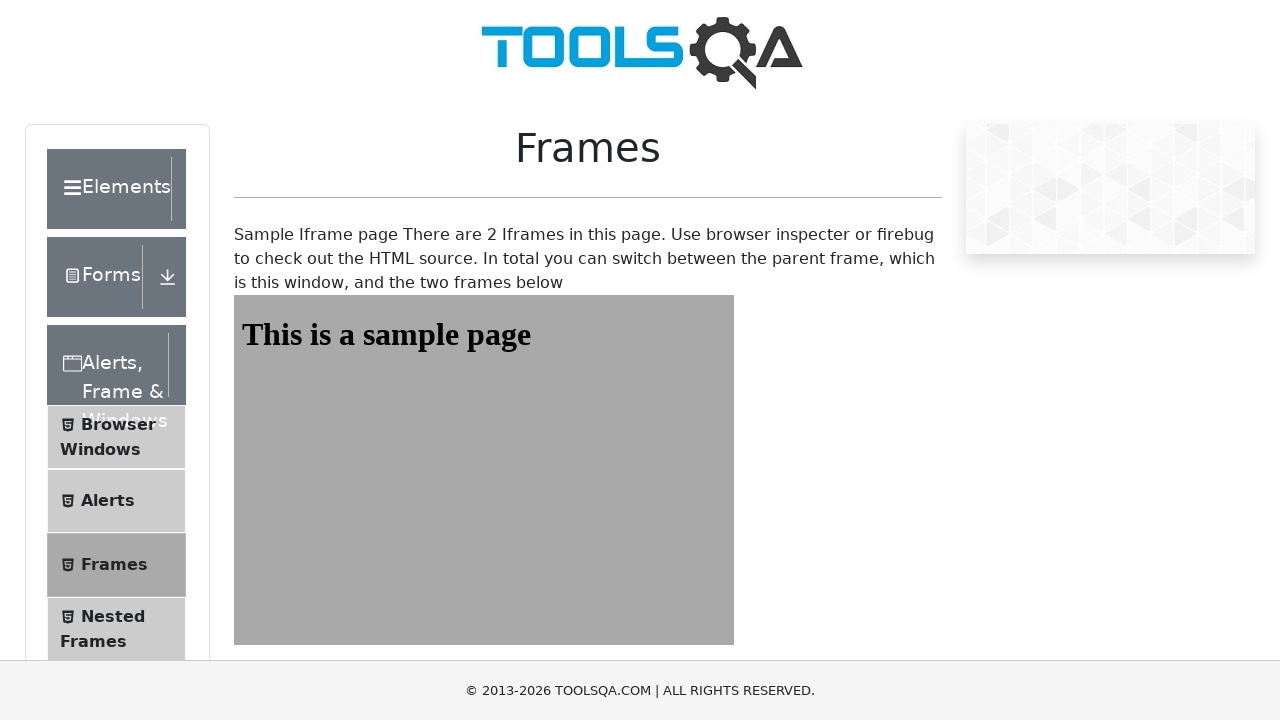

Switched to second frame (frame2)
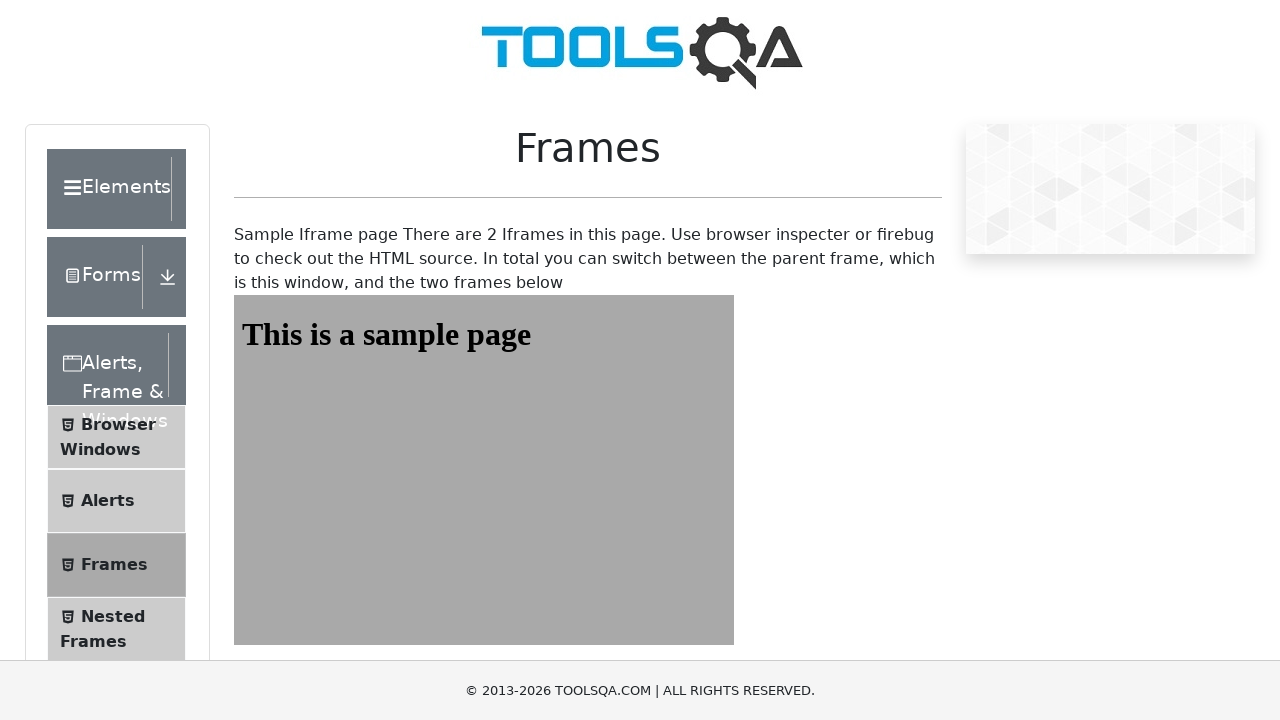

Located header element in second frame
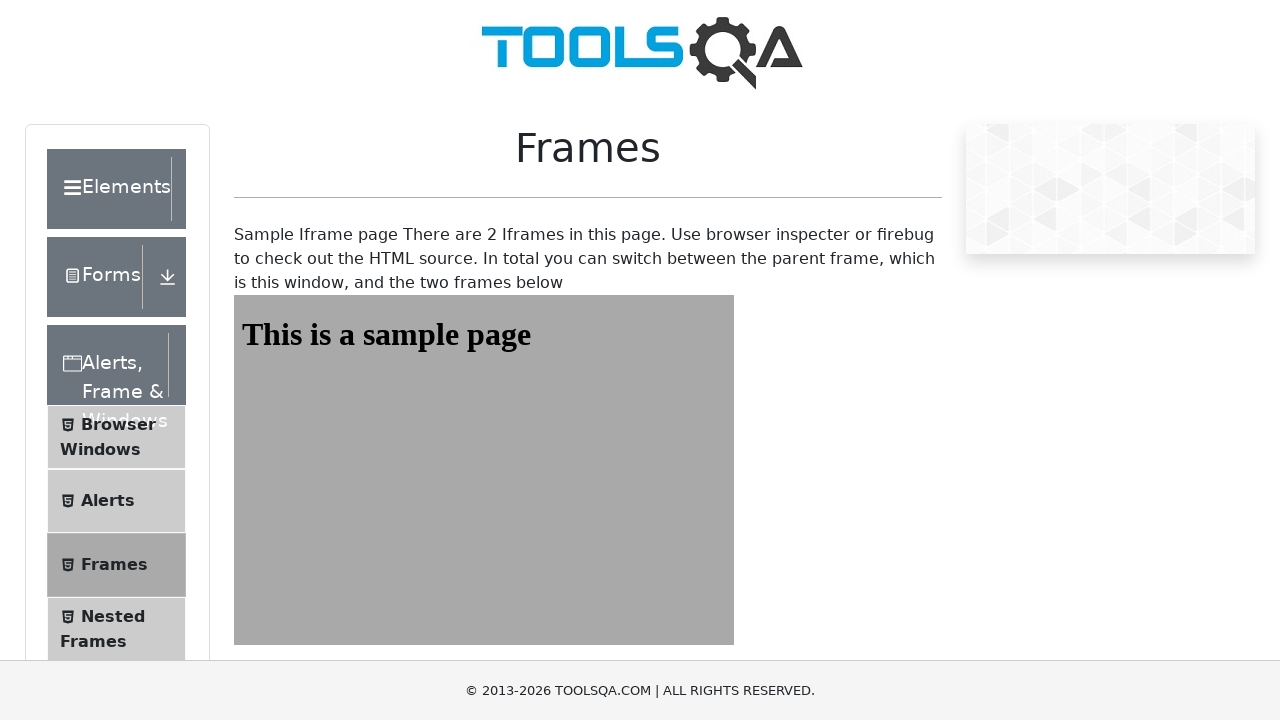

Verified that second frame header displays 'This is a sample page'
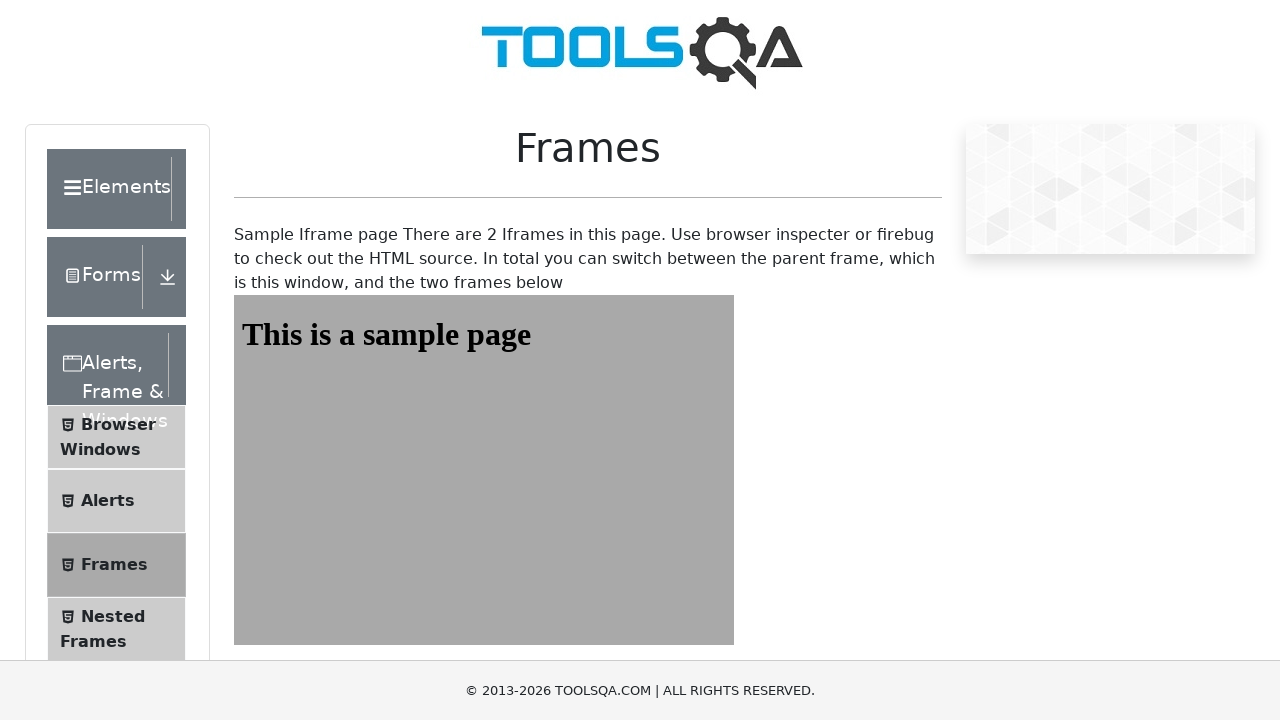

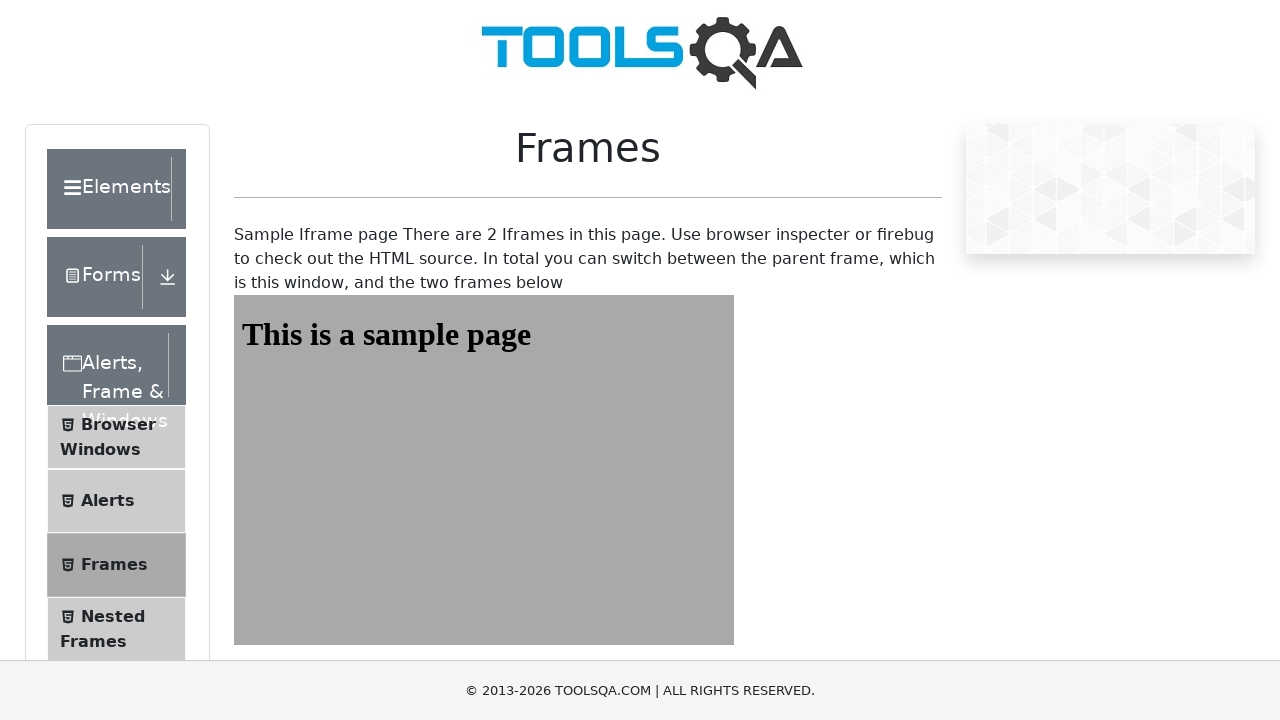